Tests jQuery UI menu navigation by hovering over cascading menu items (Enabled → Downloads → PDF) to verify the dropdown behavior and element visibility

Starting URL: https://the-internet.herokuapp.com/jqueryui/menu

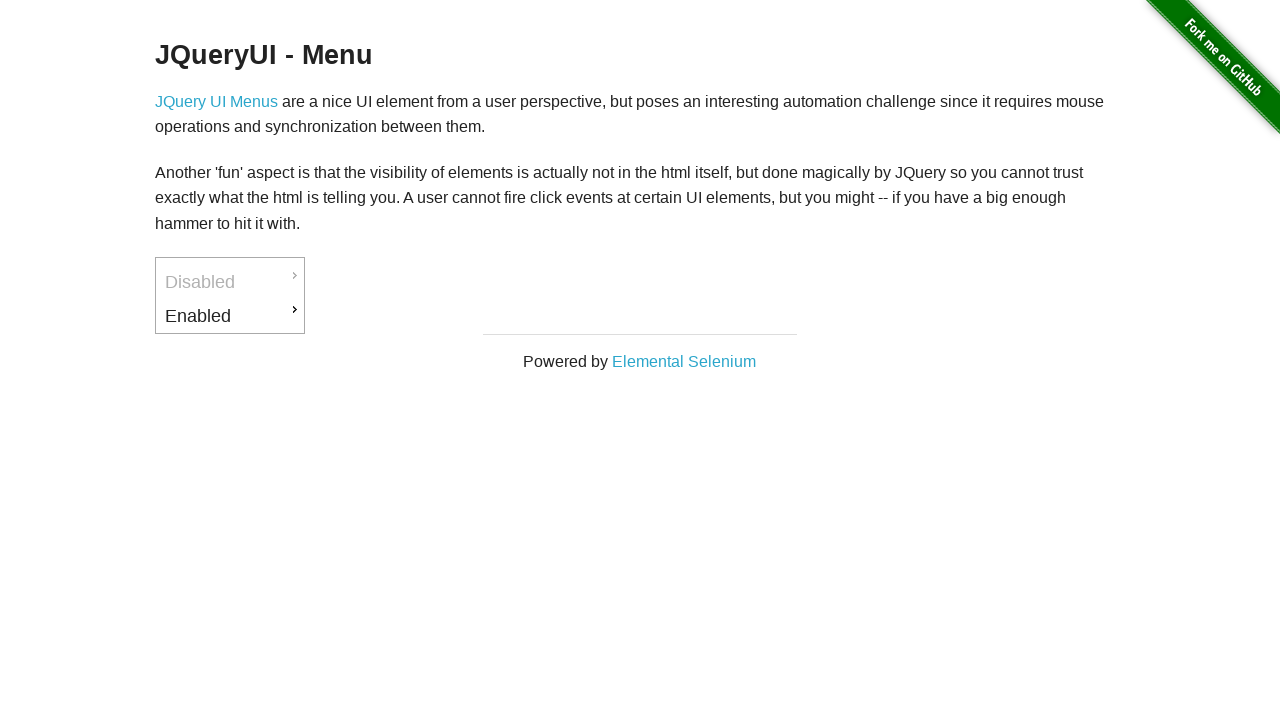

Hovered over 'Enabled' menu item to trigger dropdown at (230, 316) on xpath=//a[contains(text(),'Enabled')]
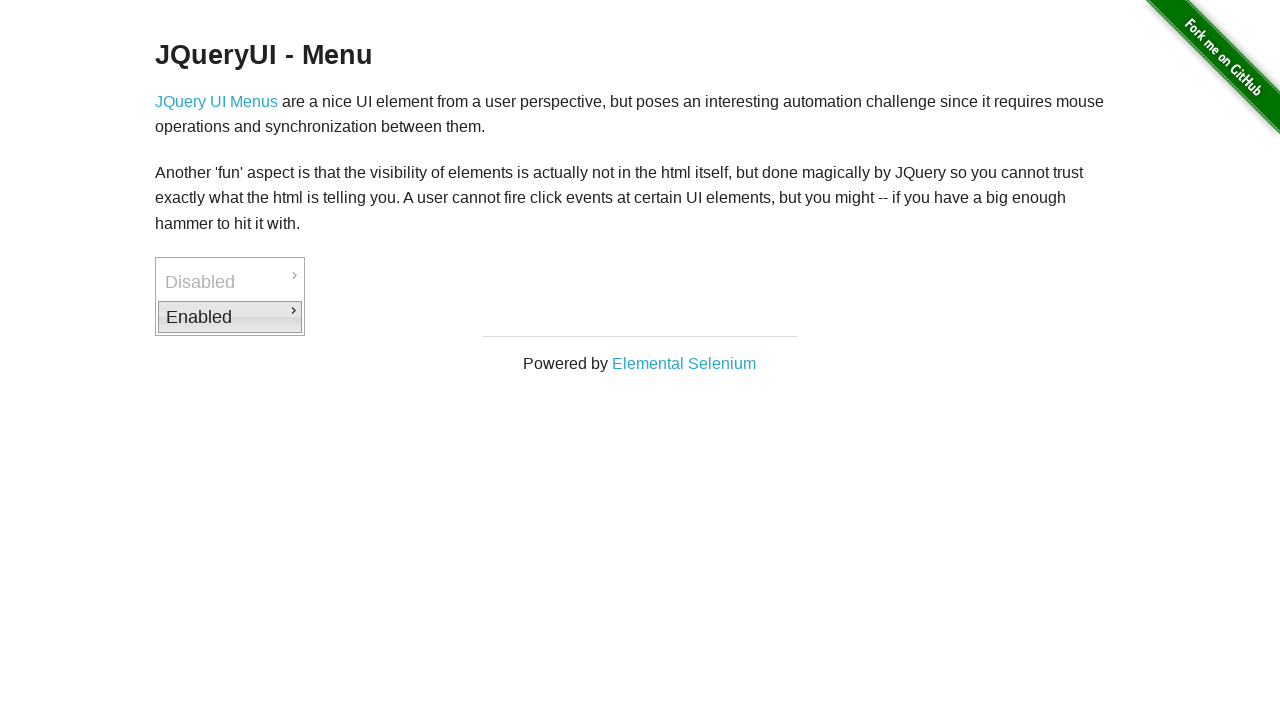

Downloads submenu appeared after hovering over Enabled
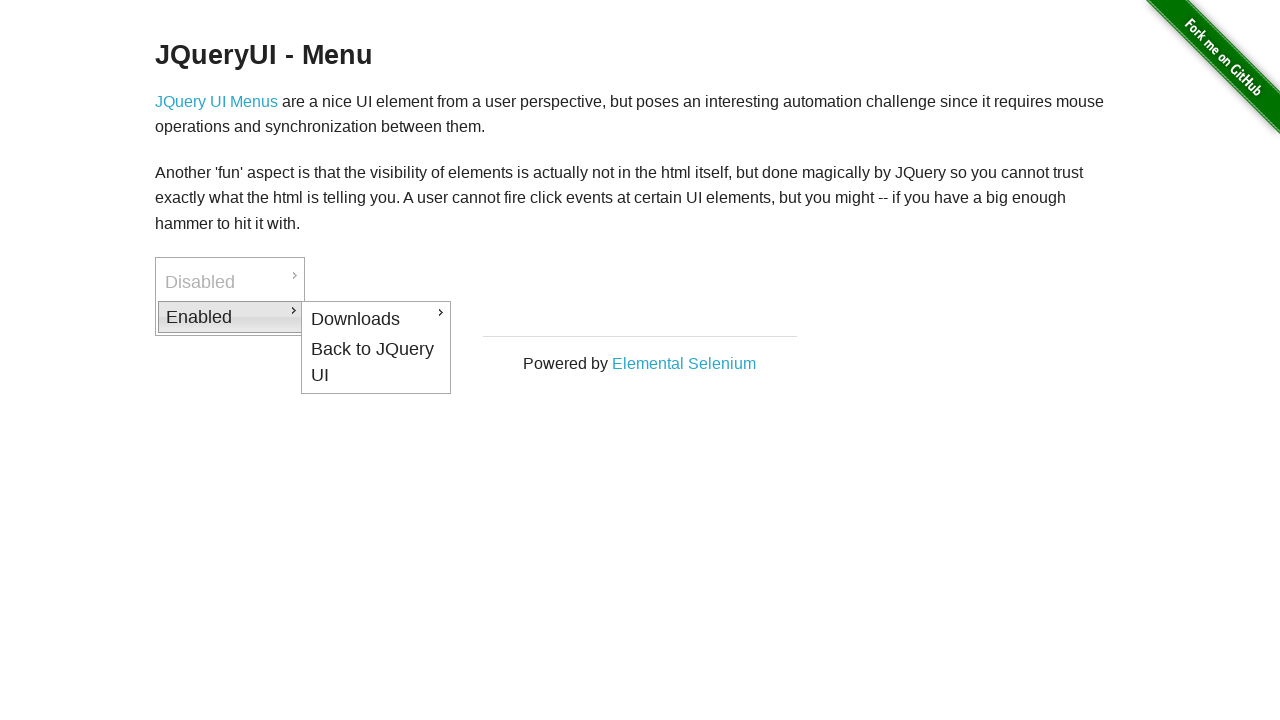

Hovered over 'Downloads' menu item at (376, 319) on xpath=//a[contains(text(),'Downloads')]
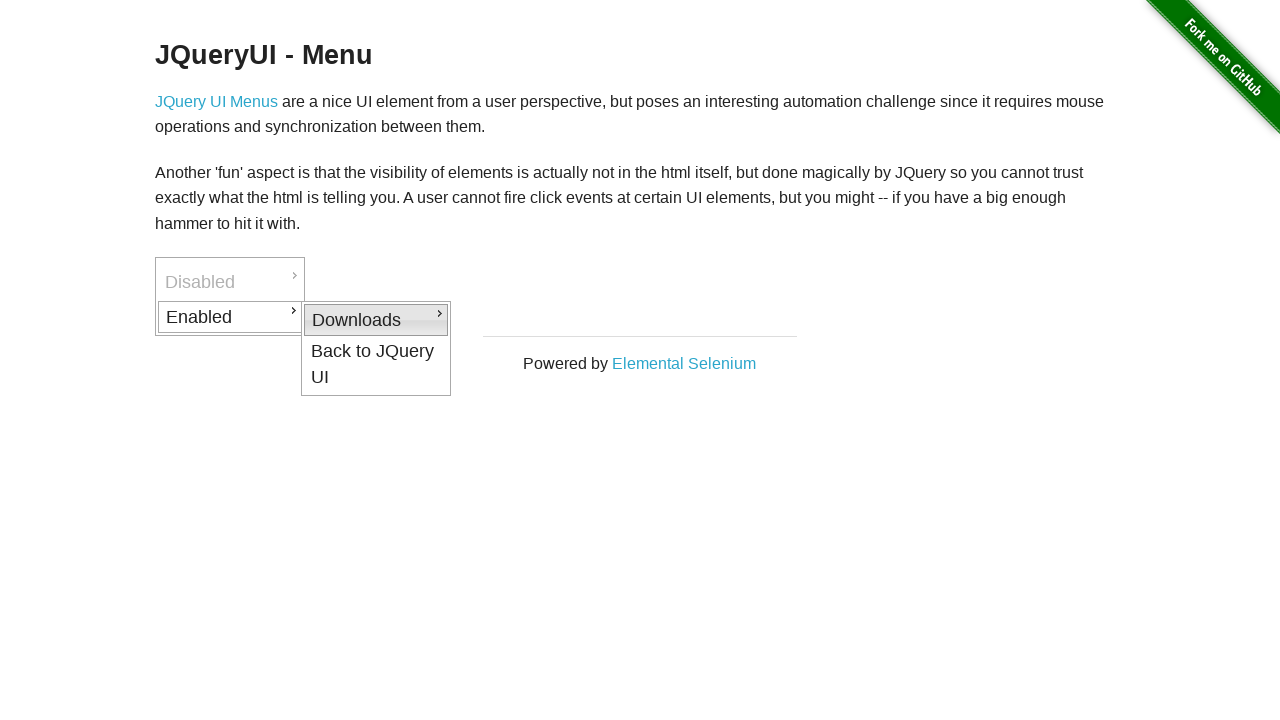

PDF option appeared after hovering over Downloads
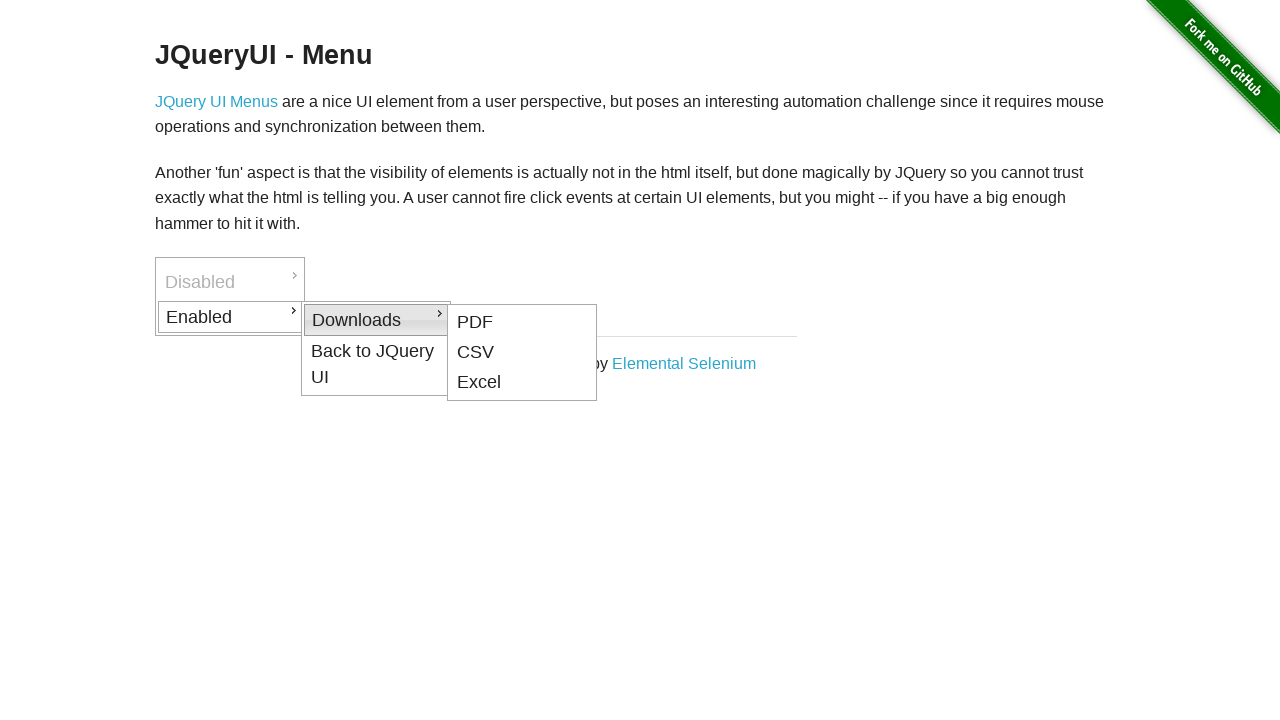

Hovered over 'PDF' option in cascading menu at (522, 322) on xpath=//a[contains(text(),'PDF')]
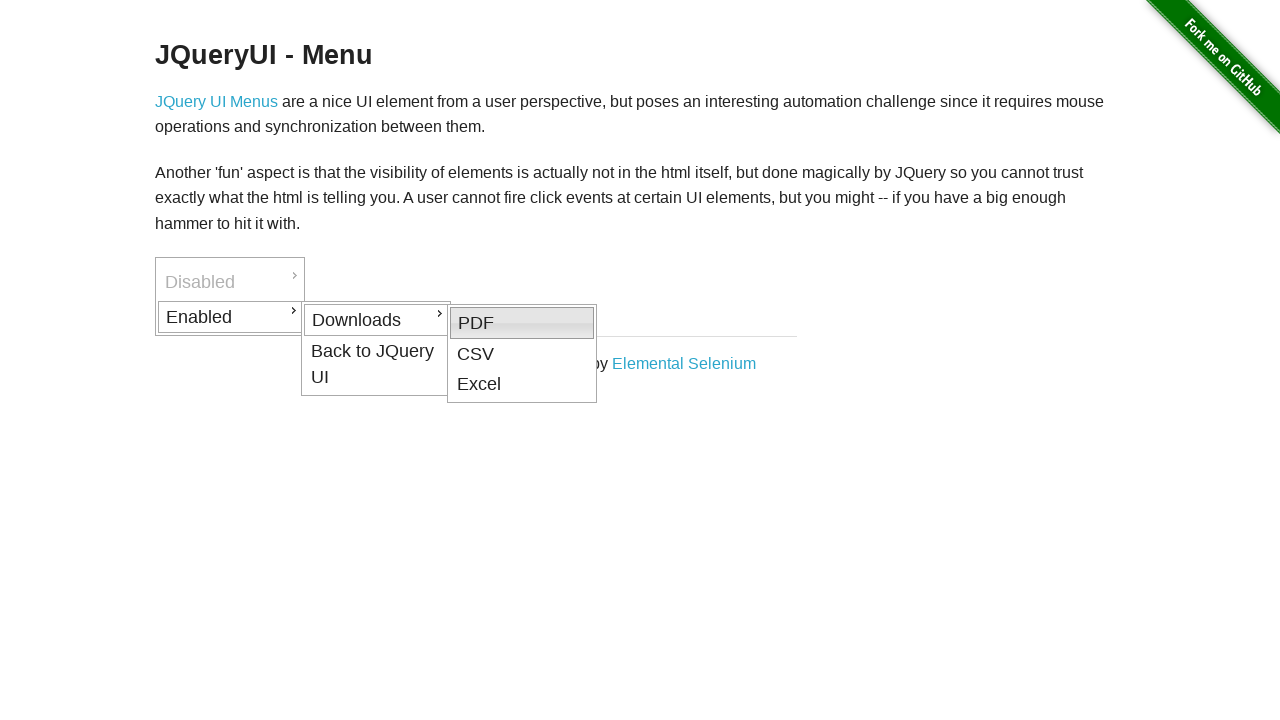

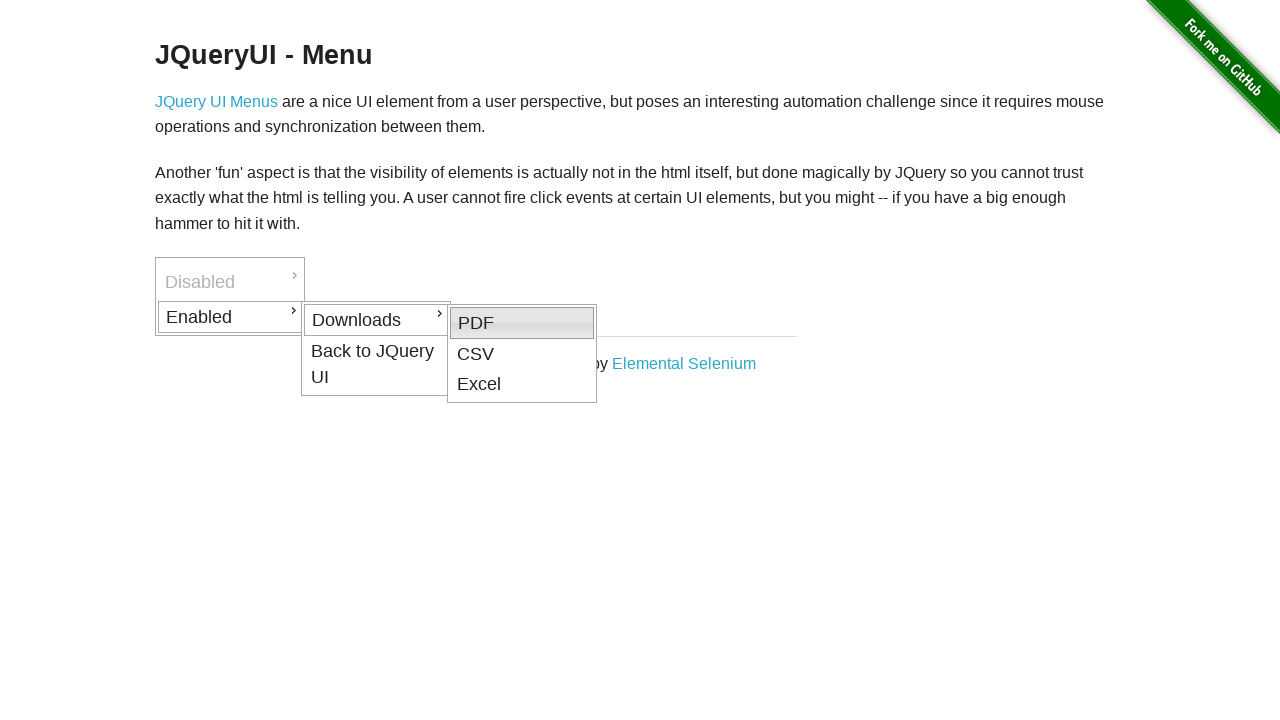